Tests mouse hover menu navigation by hovering over main menu item, then sub-menu to reveal nested items

Starting URL: https://demoqa.com/menu/

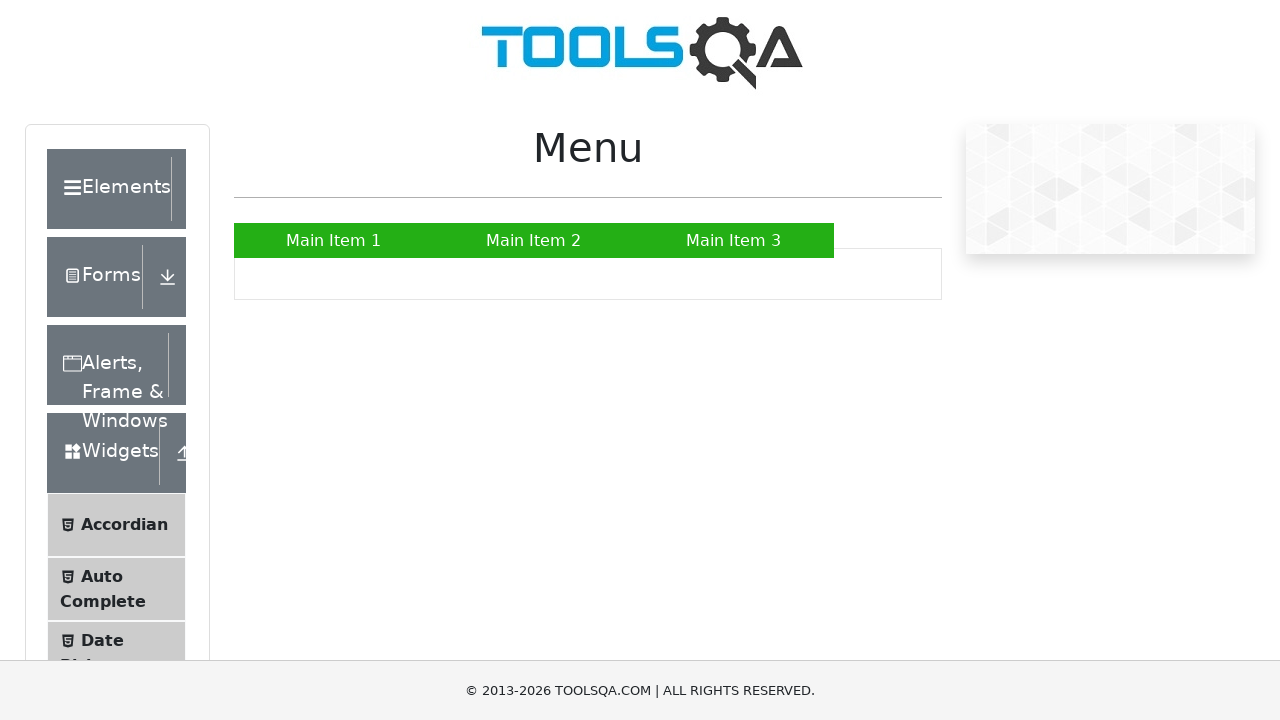

Navigated to menu demo page
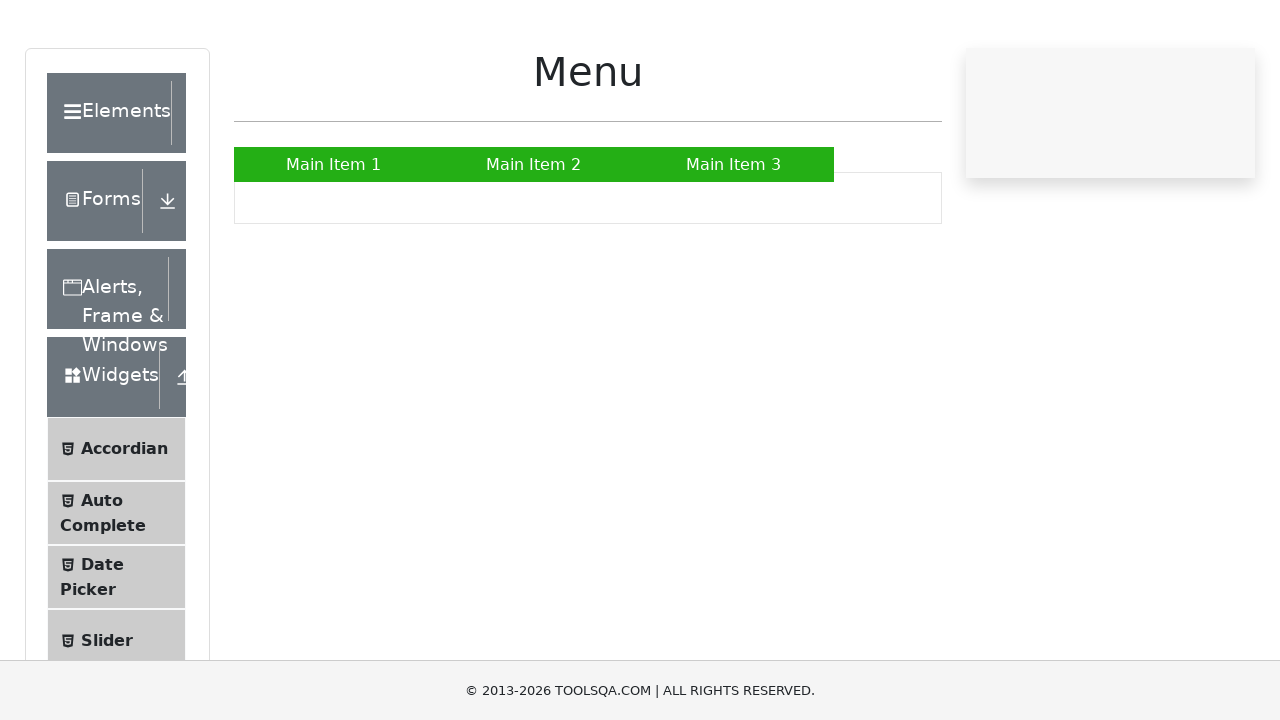

Hovered over Main Item 2 to reveal submenu at (534, 240) on a:has-text('Main Item 2')
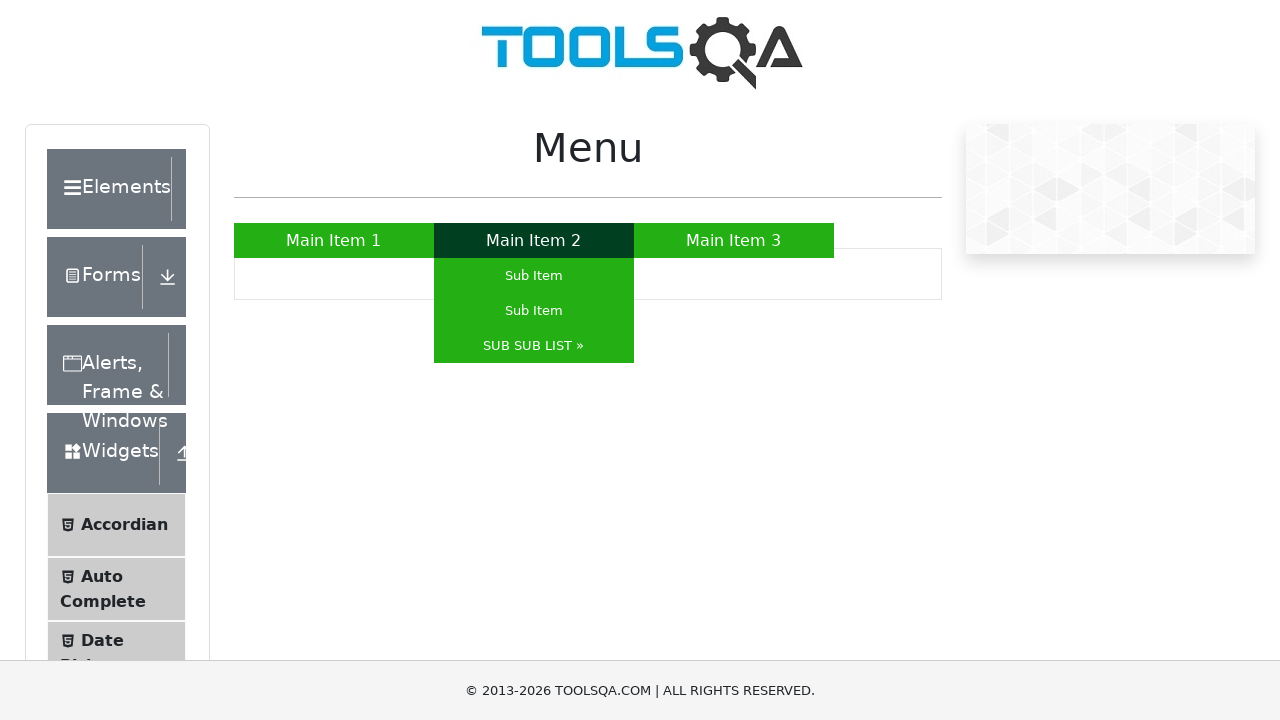

Hovered over SUB SUB LIST to reveal nested submenu at (534, 346) on a:has-text('SUB SUB LIST »')
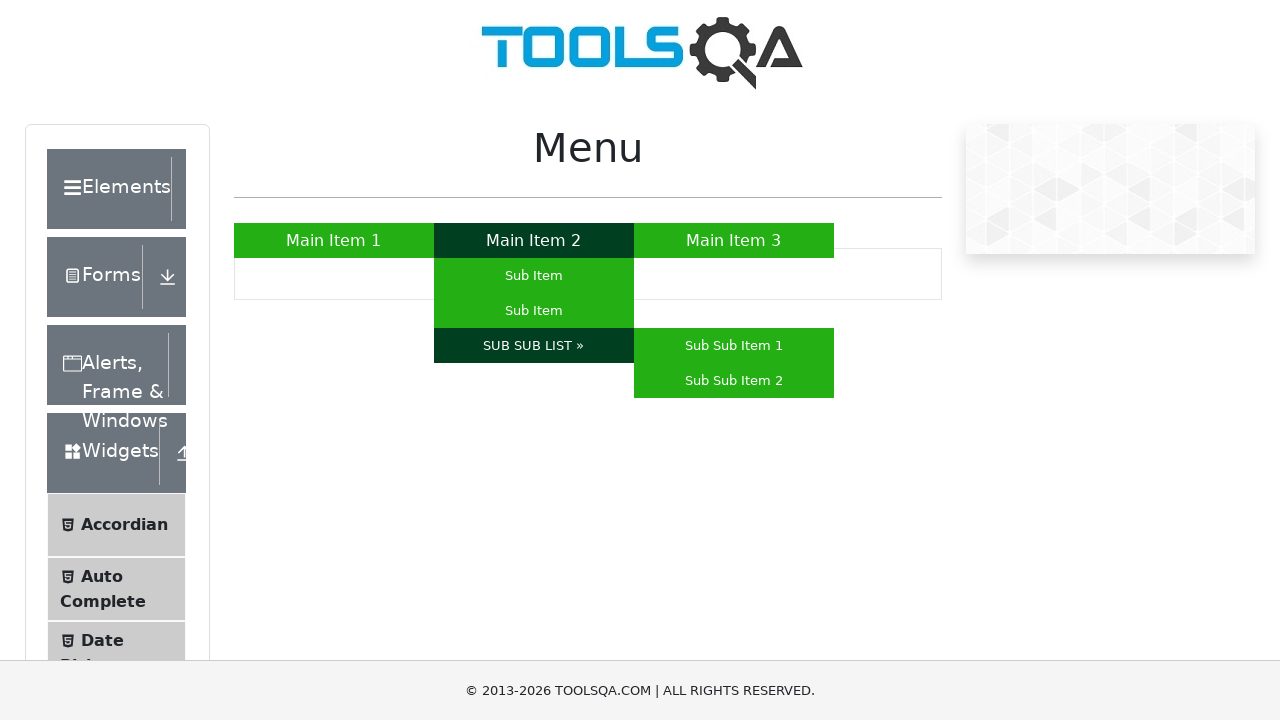

Verified Sub Sub Item 1 is visible
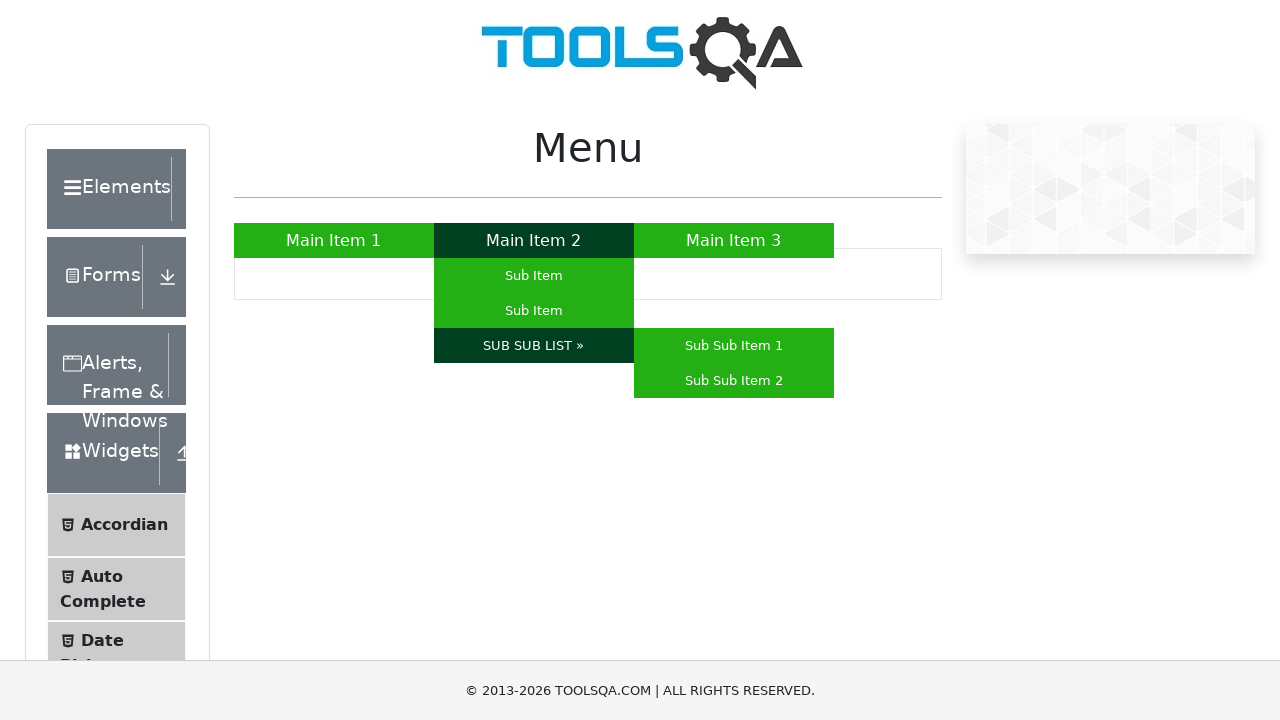

Verified Sub Sub Item 2 is visible
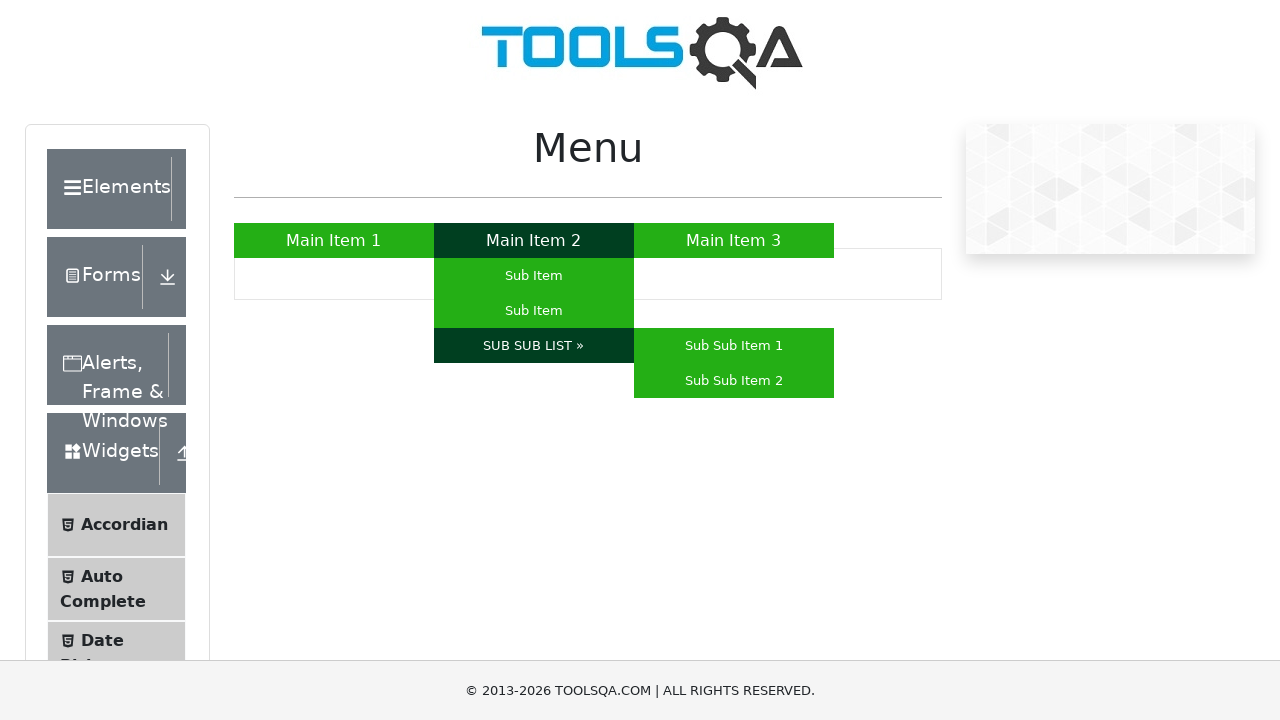

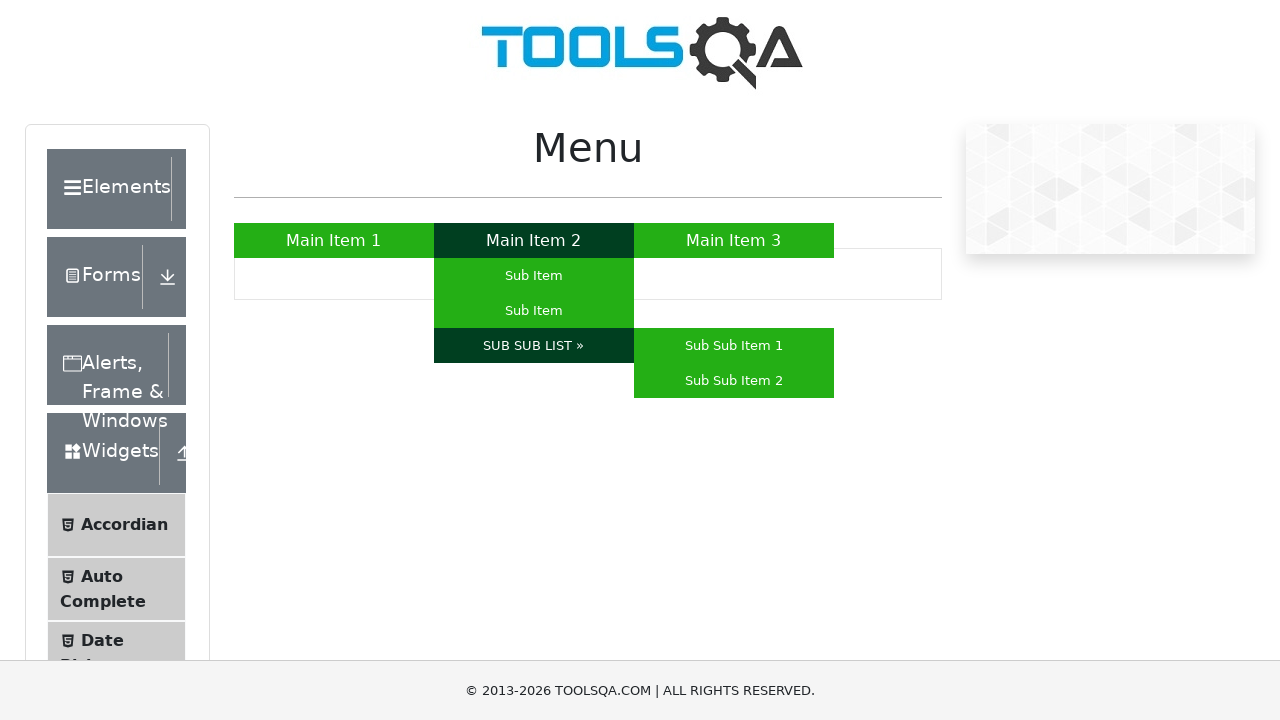